Tests entering text into a JavaScript prompt dialog and verifying the entered text appears in the result

Starting URL: https://the-internet.herokuapp.com/javascript_alerts

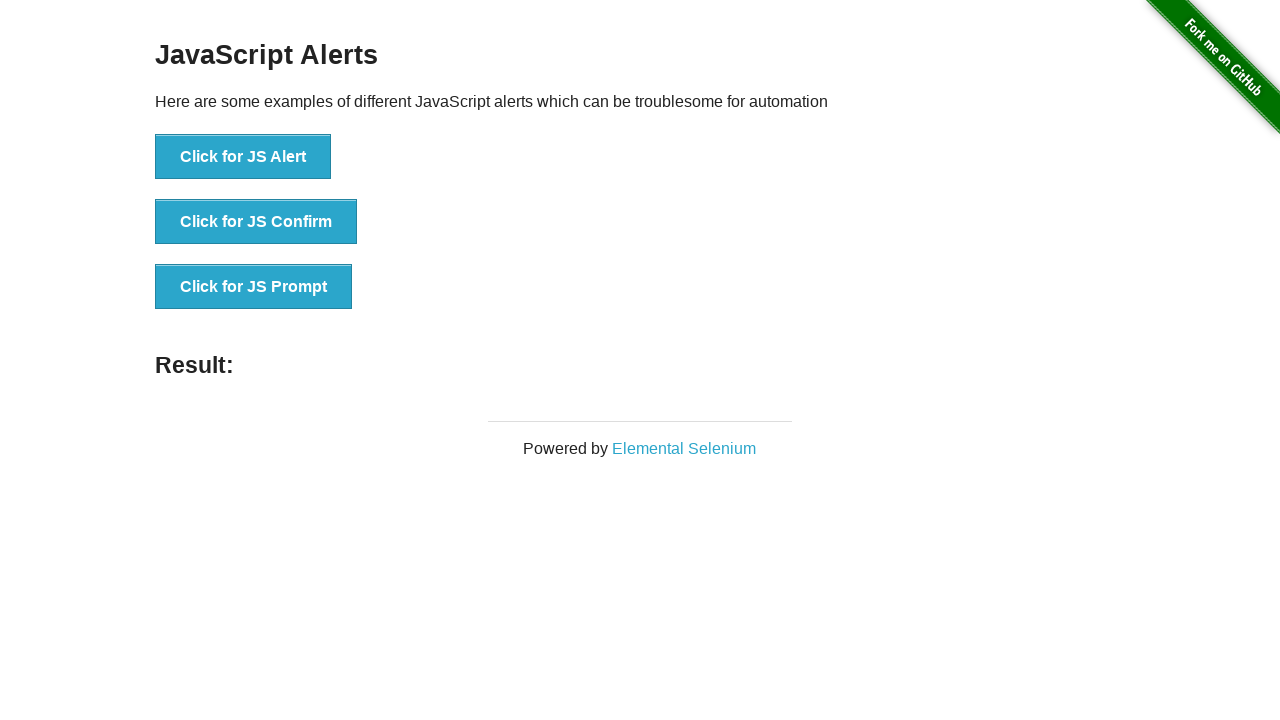

Set up dialog handler to accept prompt with text 'TestUser123'
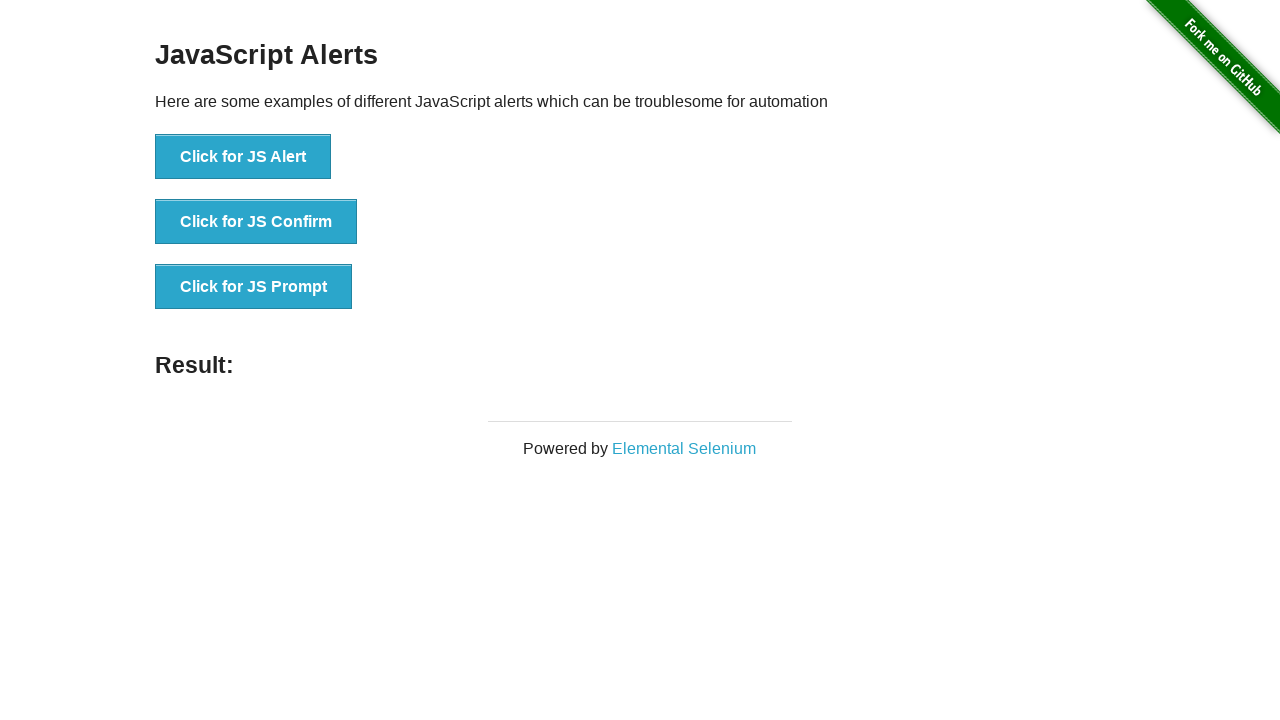

Clicked button to trigger JavaScript prompt dialog at (254, 287) on button[onclick='jsPrompt()']
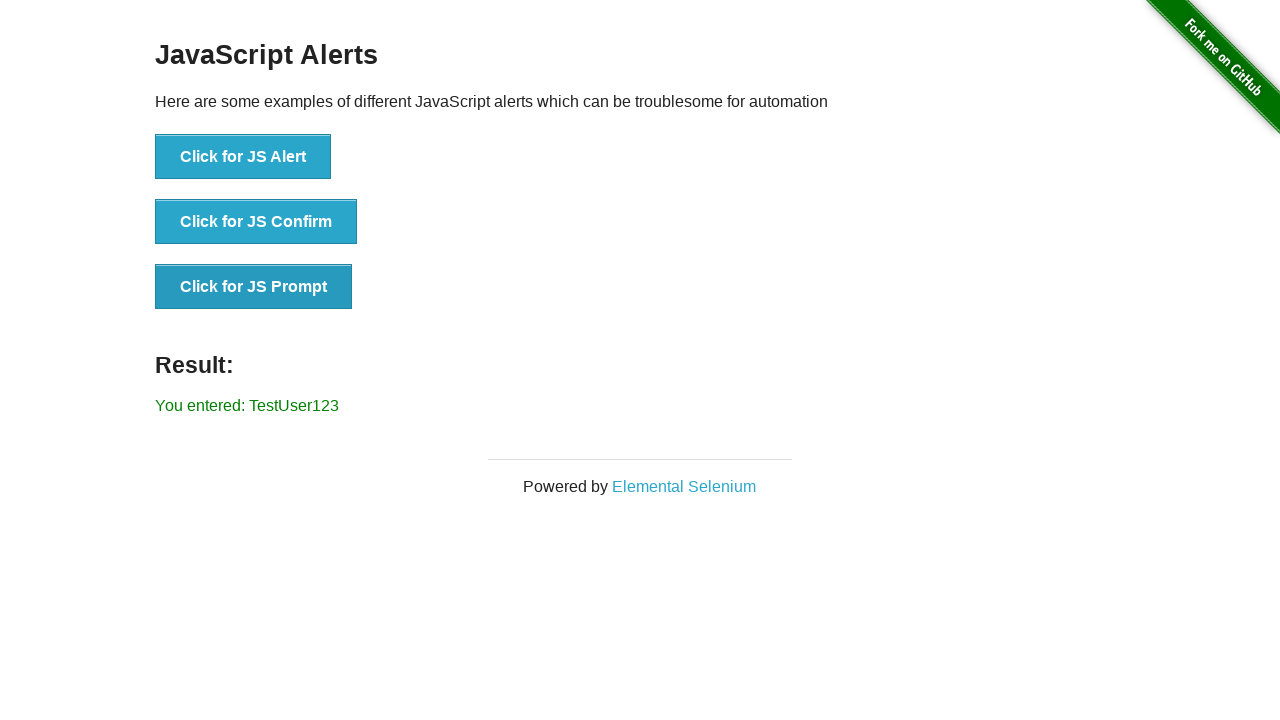

Verified that result element contains the entered text 'TestUser123'
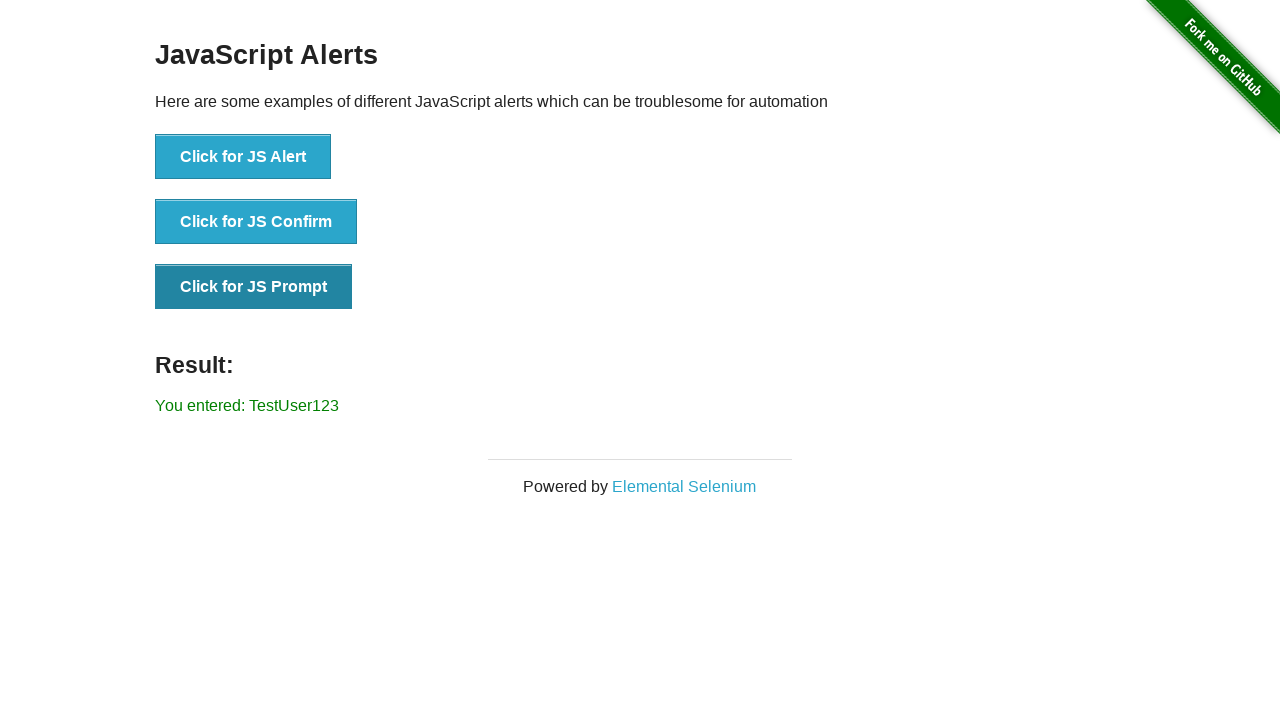

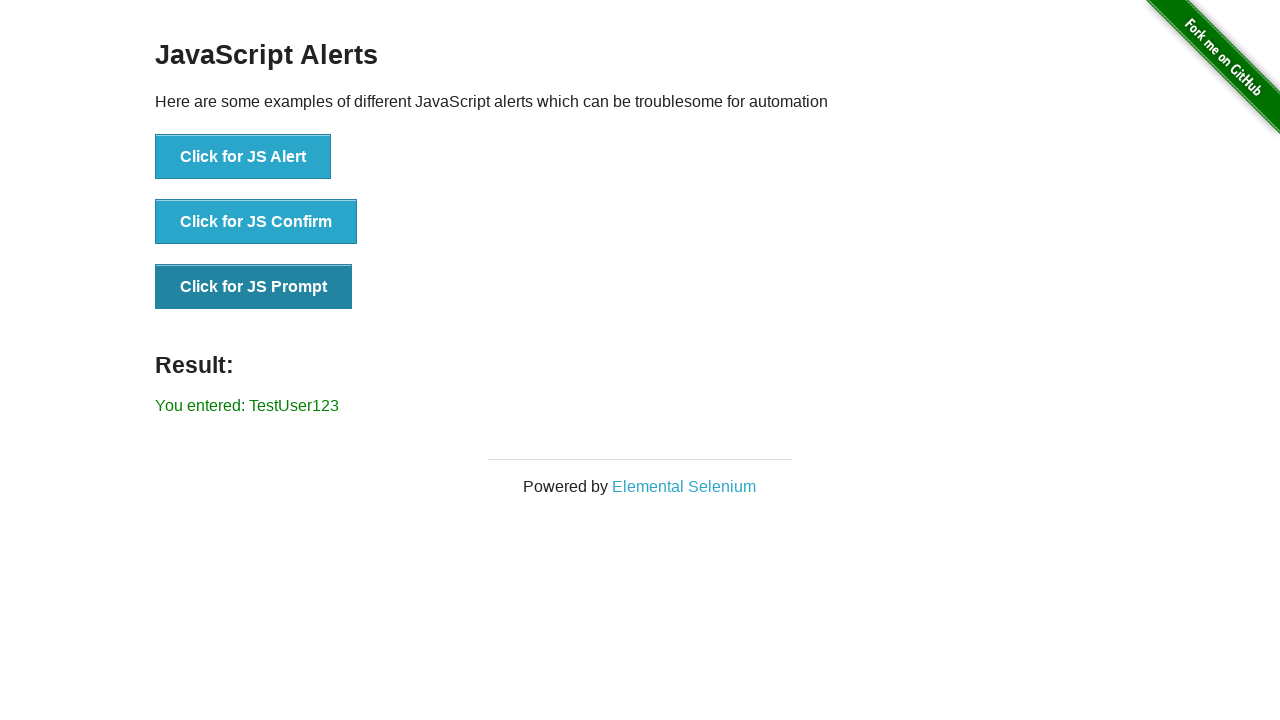